Tests adding a phone product to the cart by clicking on phone category, selecting a specific phone, adding it to cart, and verifying it appears in the cart page

Starting URL: https://www.demoblaze.com/

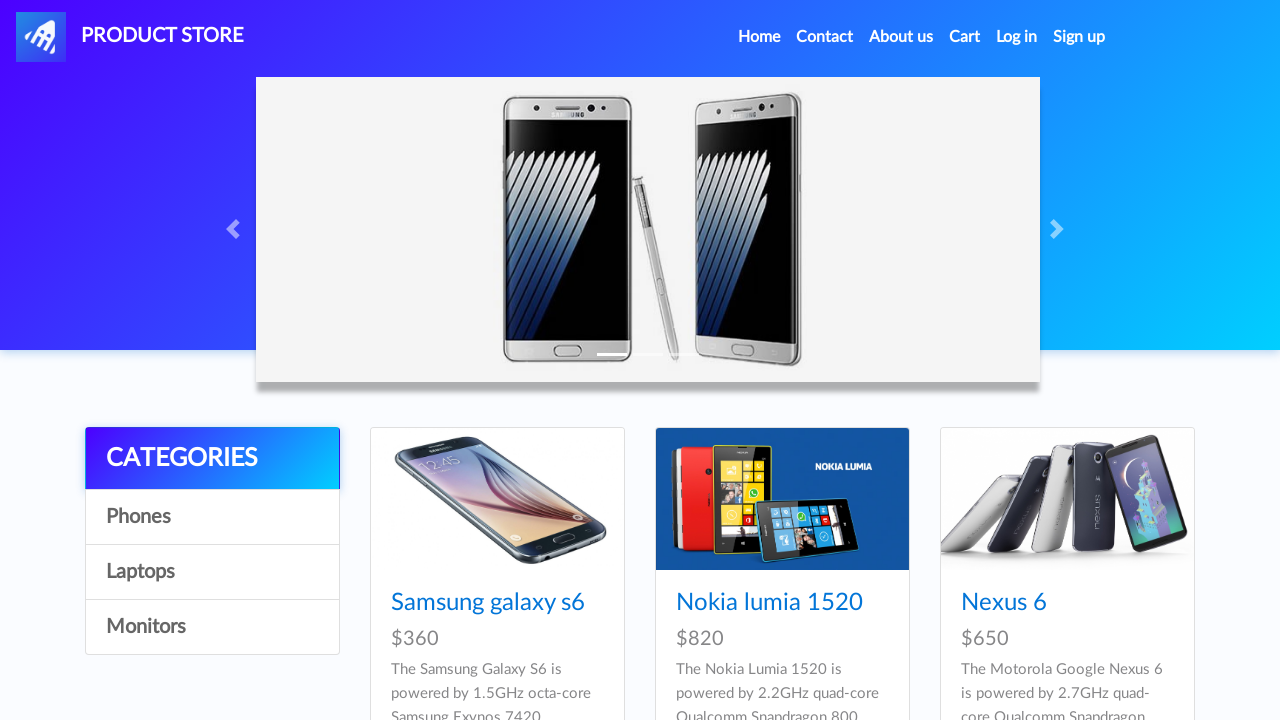

Clicked on Phone category at (212, 517) on text=Phones
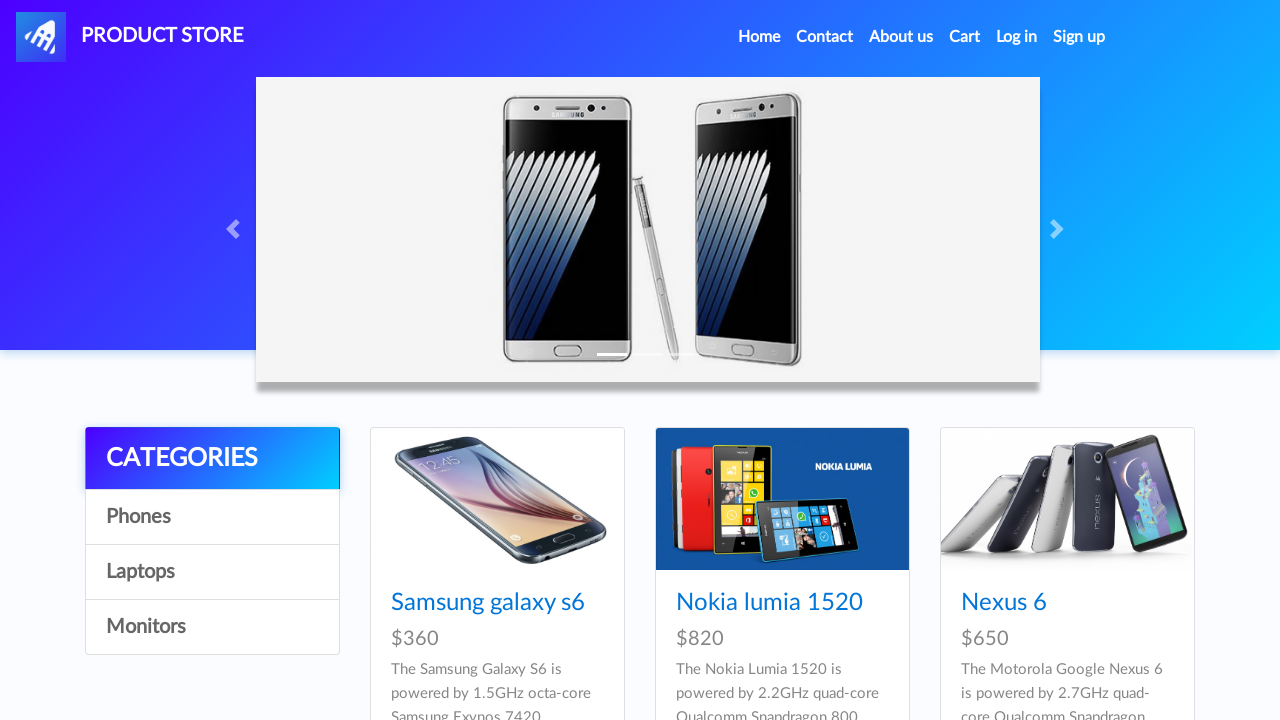

Nexus 6 product loaded
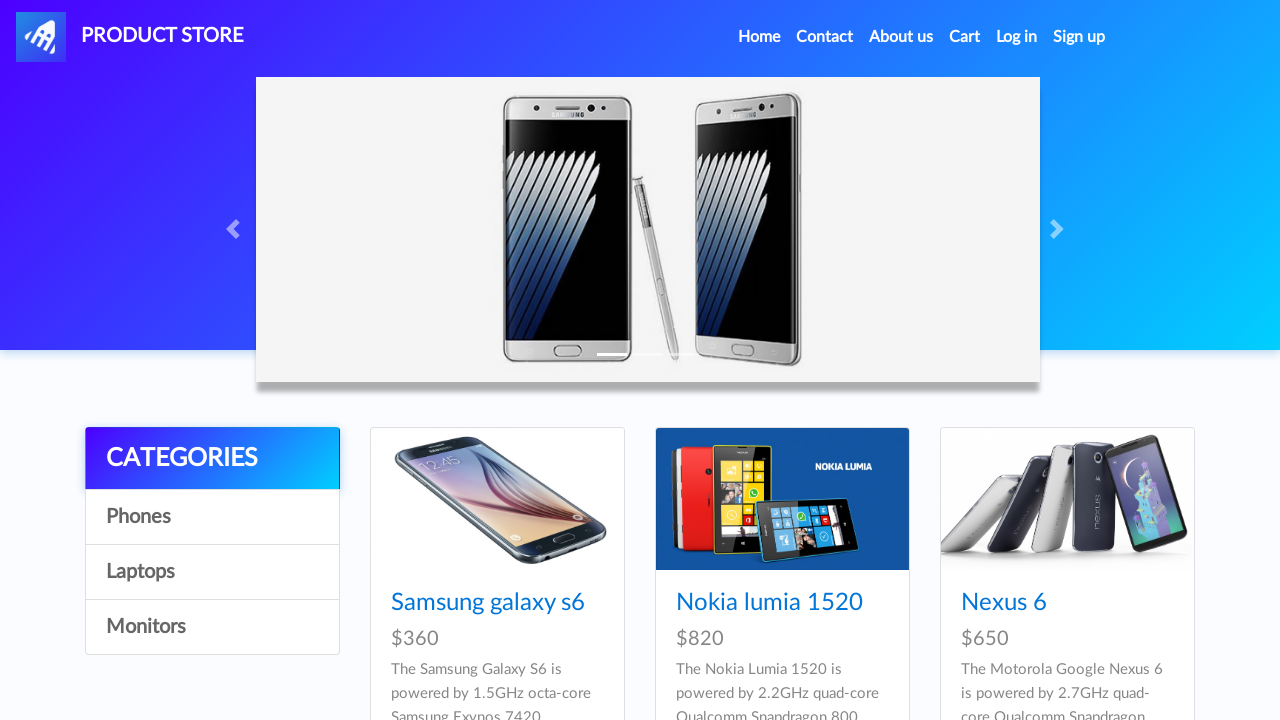

Clicked on Nexus 6 phone product at (1004, 603) on text=Nexus 6
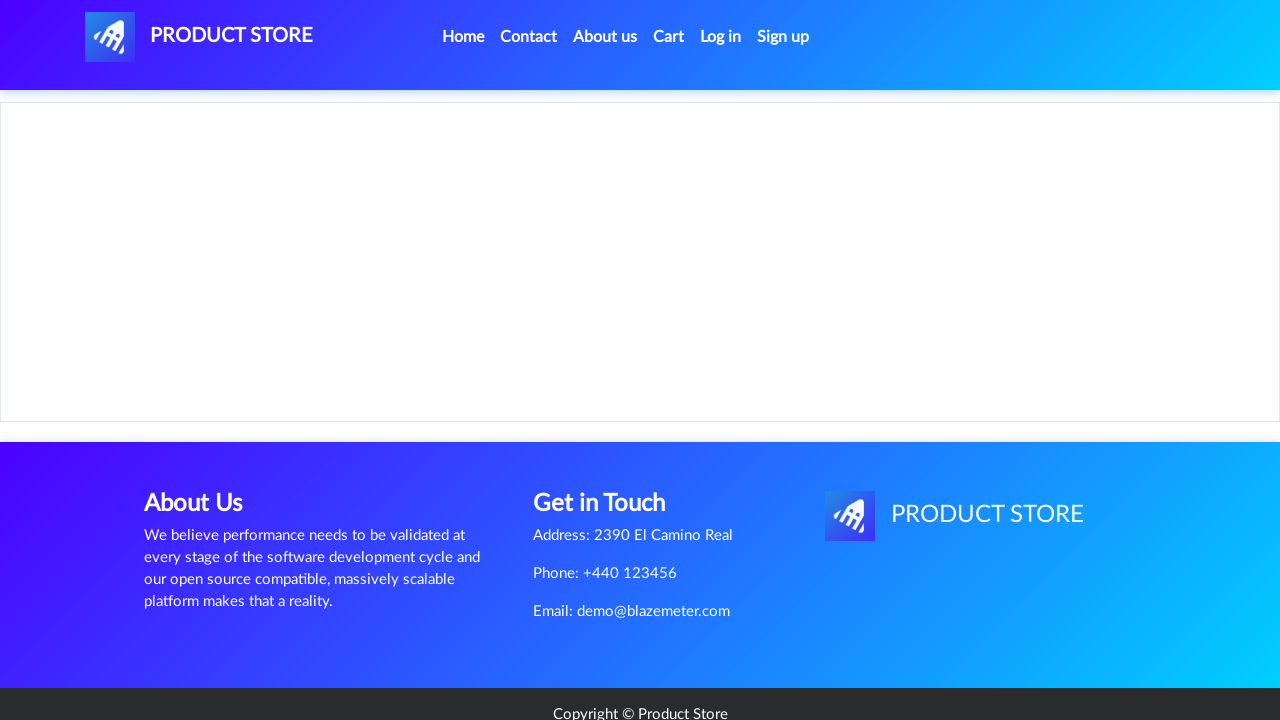

Product page loaded with Add to cart button
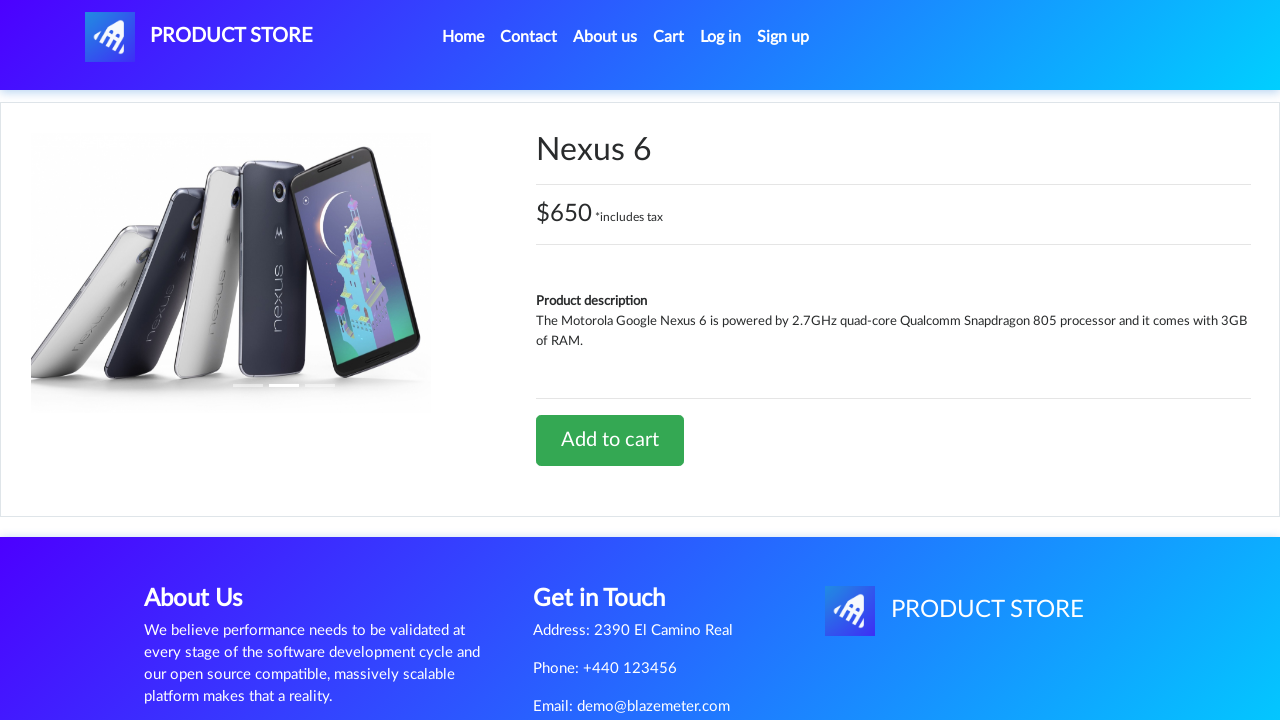

Clicked Add to cart button at (610, 440) on text=Add to cart
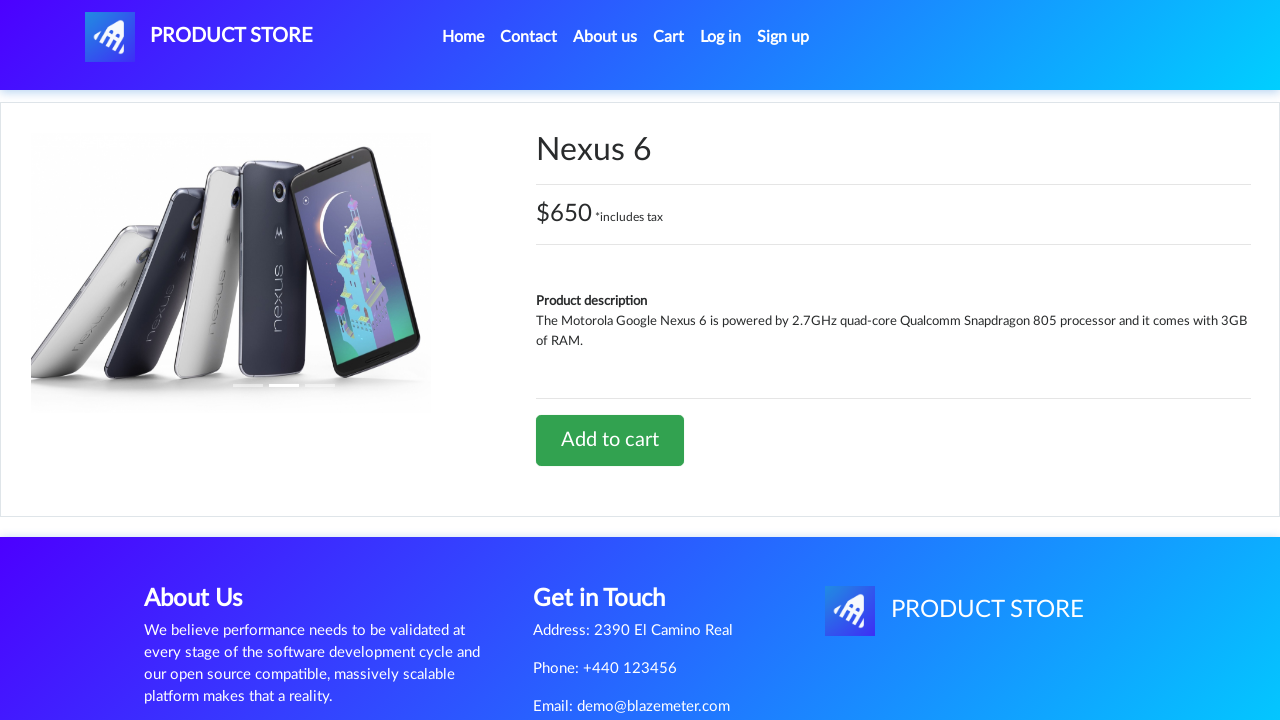

Accepted alert dialog confirming item added to cart
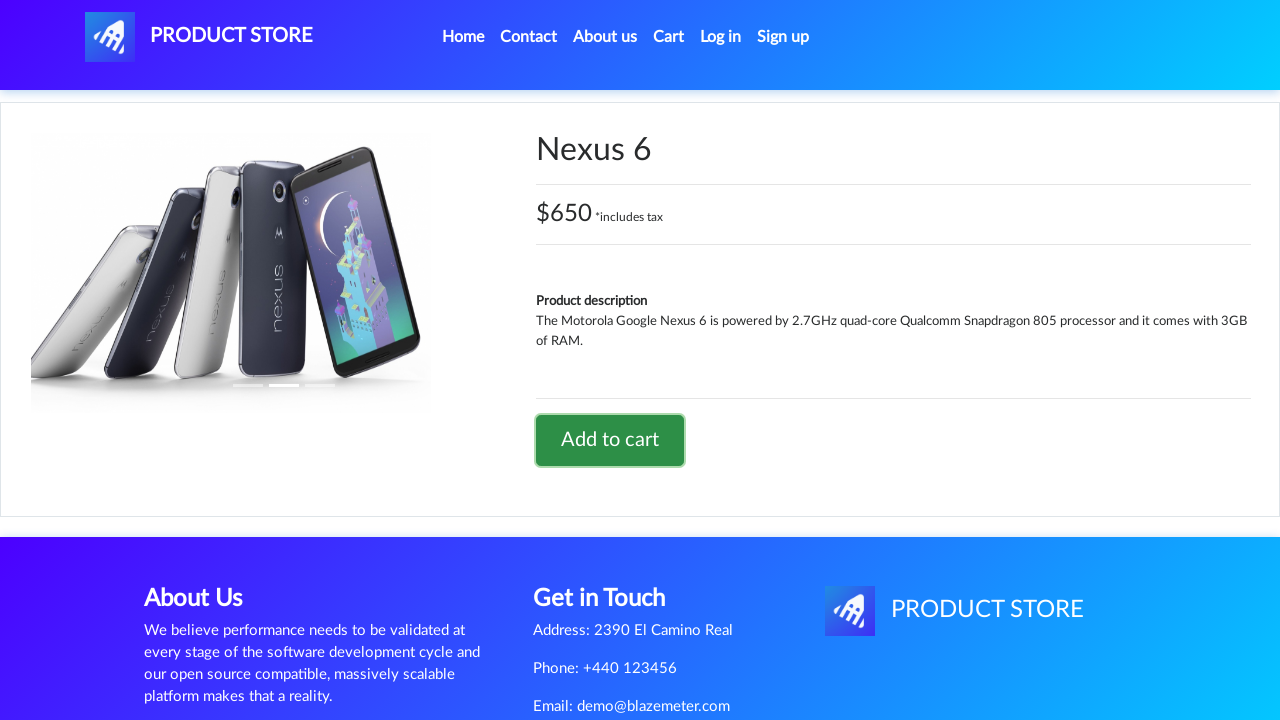

Clicked on Cart link to navigate to cart page at (669, 37) on text=Cart
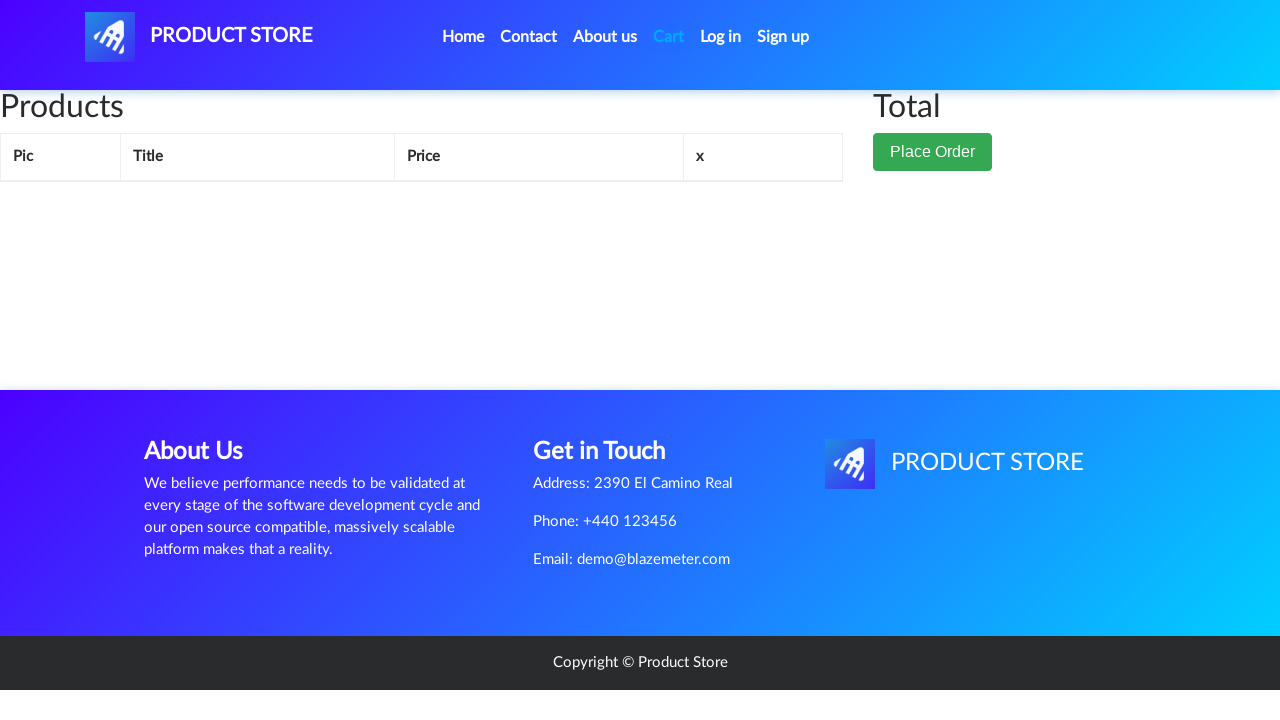

Verified Nexus 6 product appears in cart
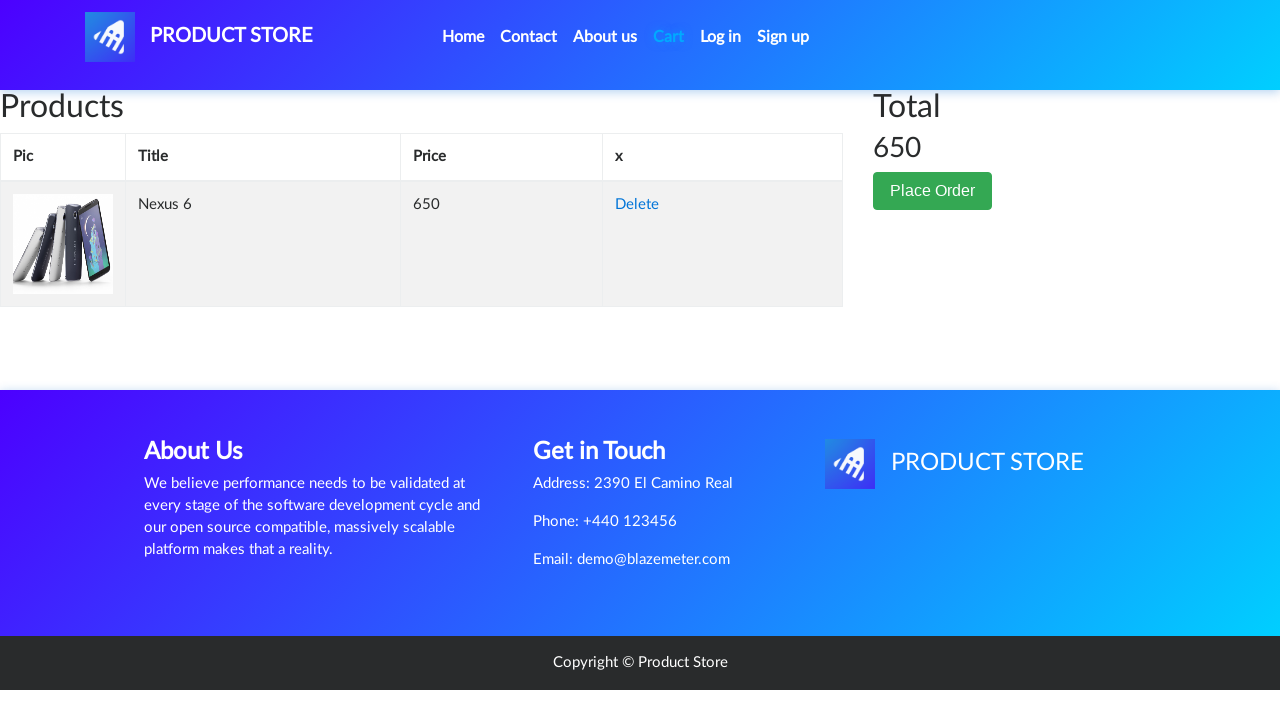

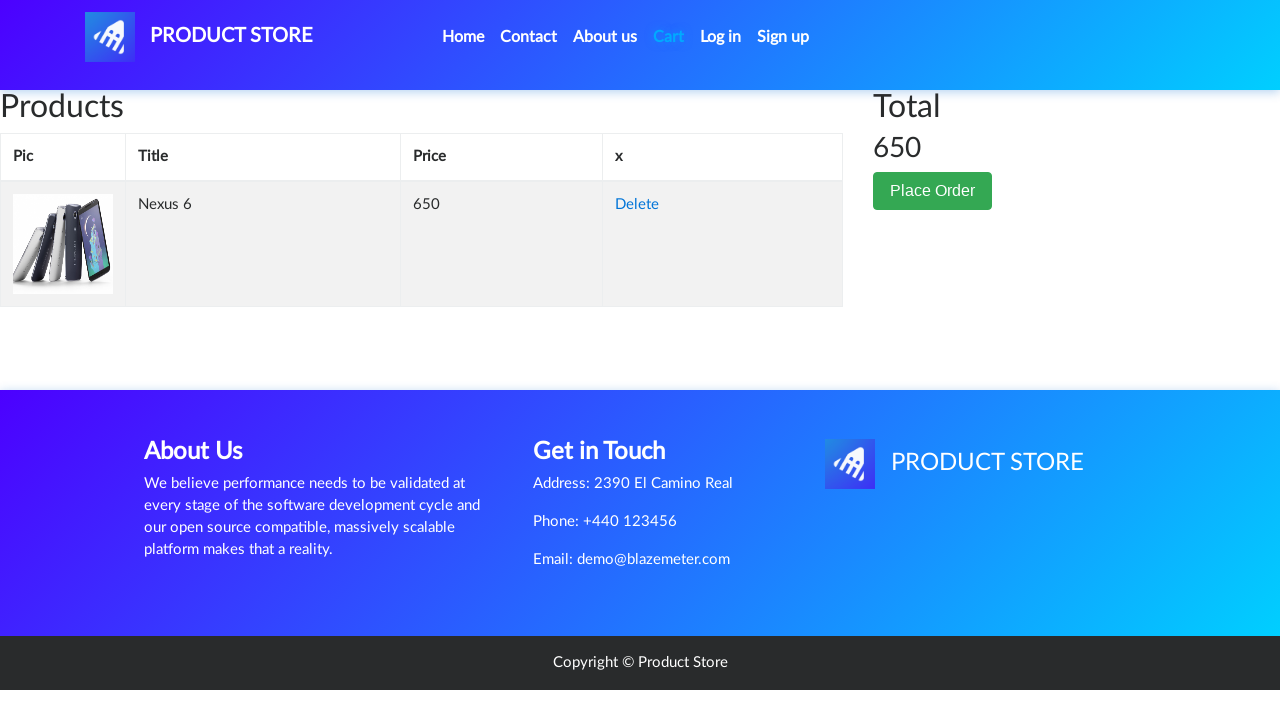